Tests checkbox functionality by clicking on the Senior Citizen Discount checkbox and verifying its selection state

Starting URL: https://rahulshettyacademy.com/dropdownsPractise/

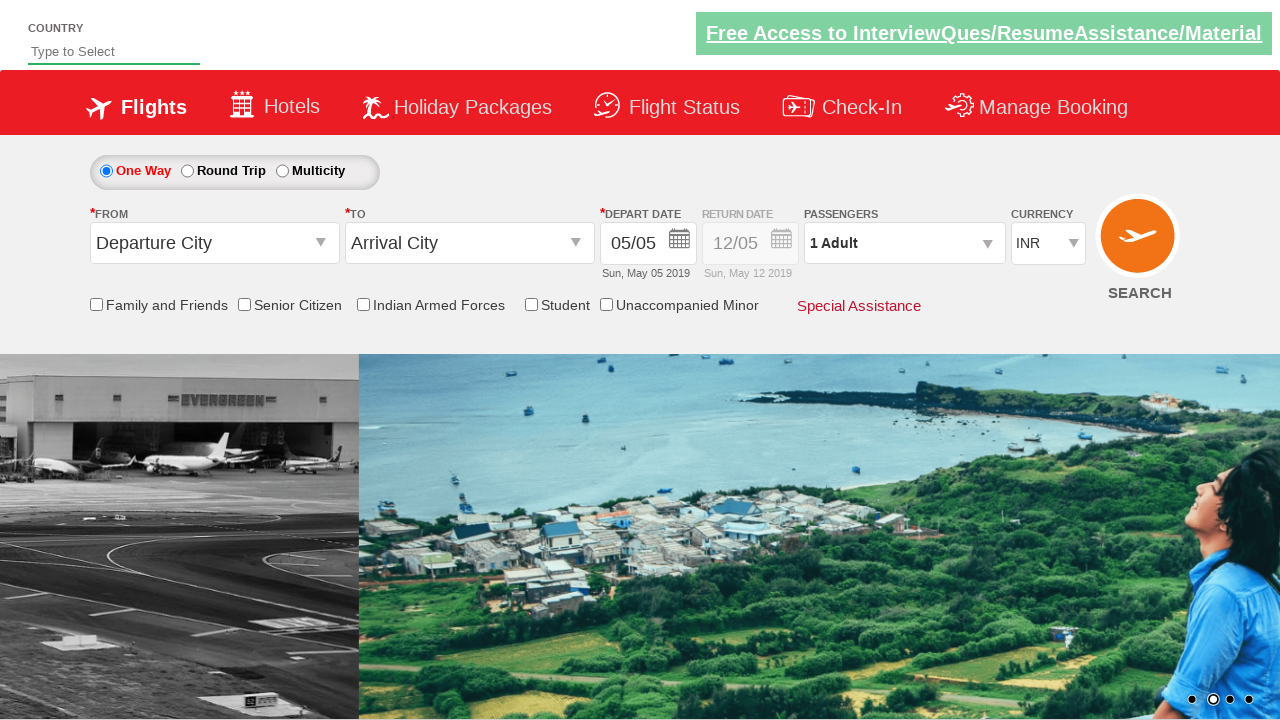

Clicked on the Senior Citizen Discount checkbox at (244, 304) on input[id*='SeniorCitizenDiscount']
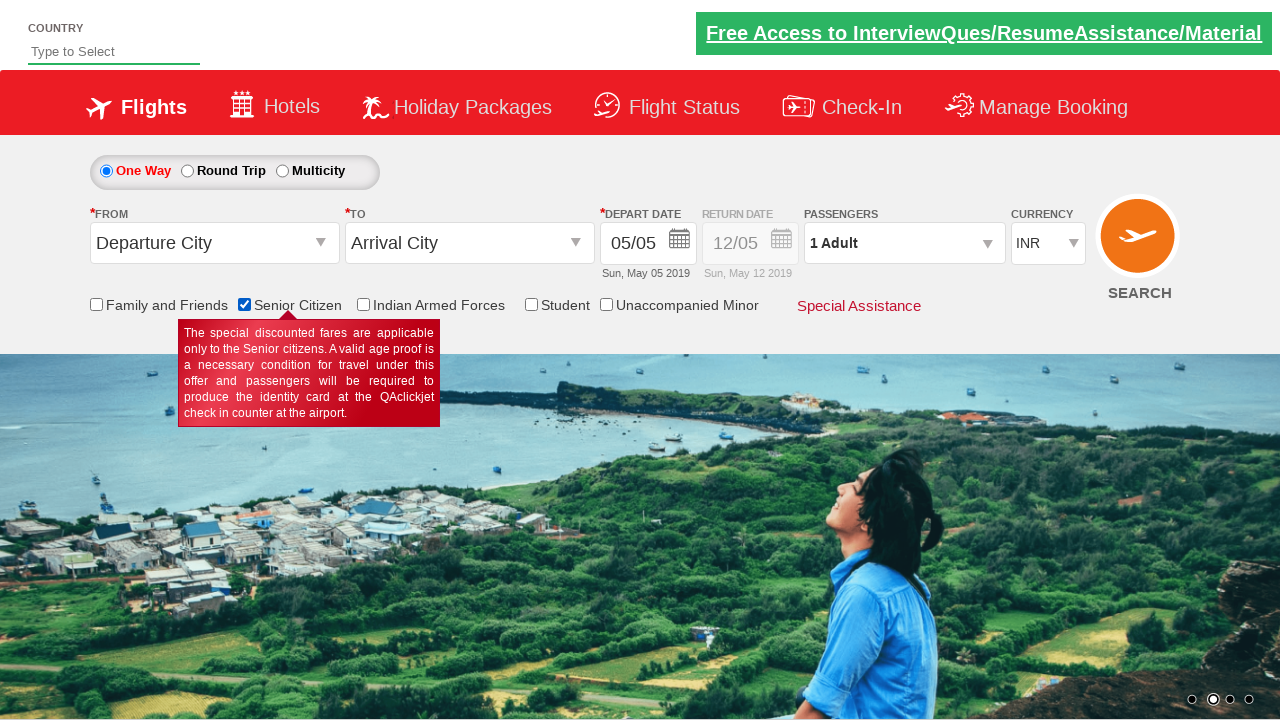

Verified Senior Citizen Discount checkbox is checked
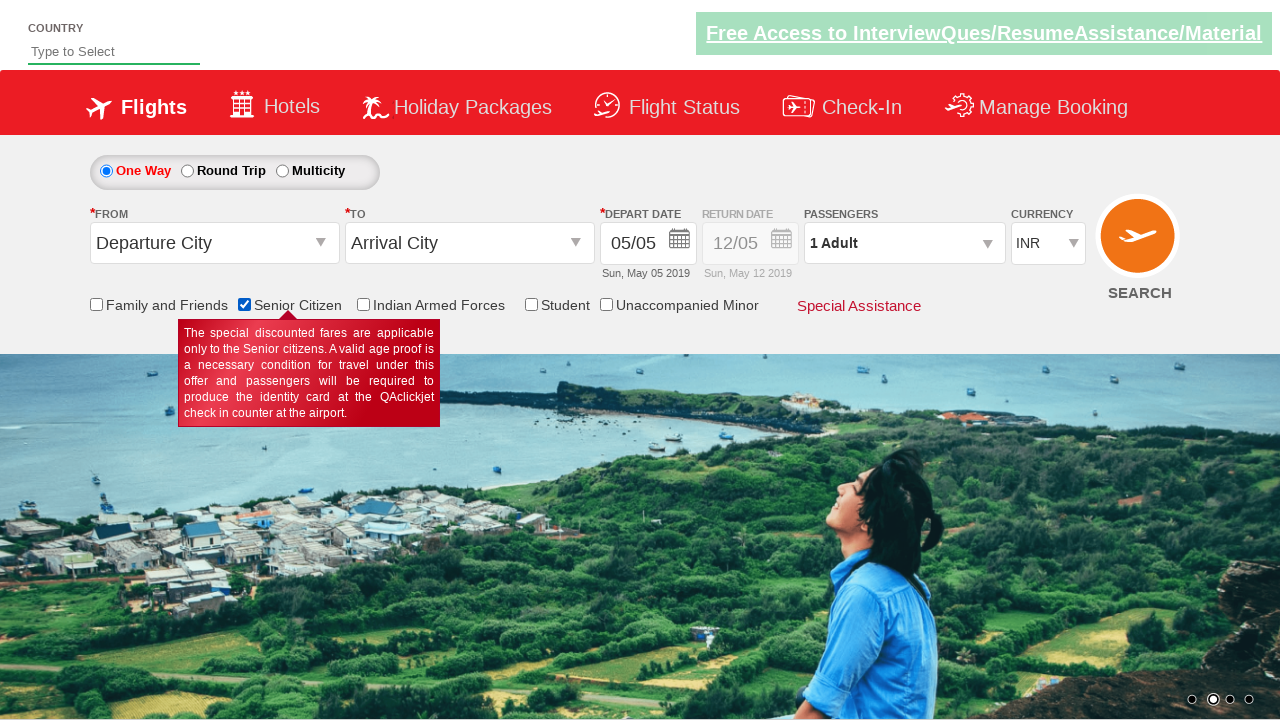

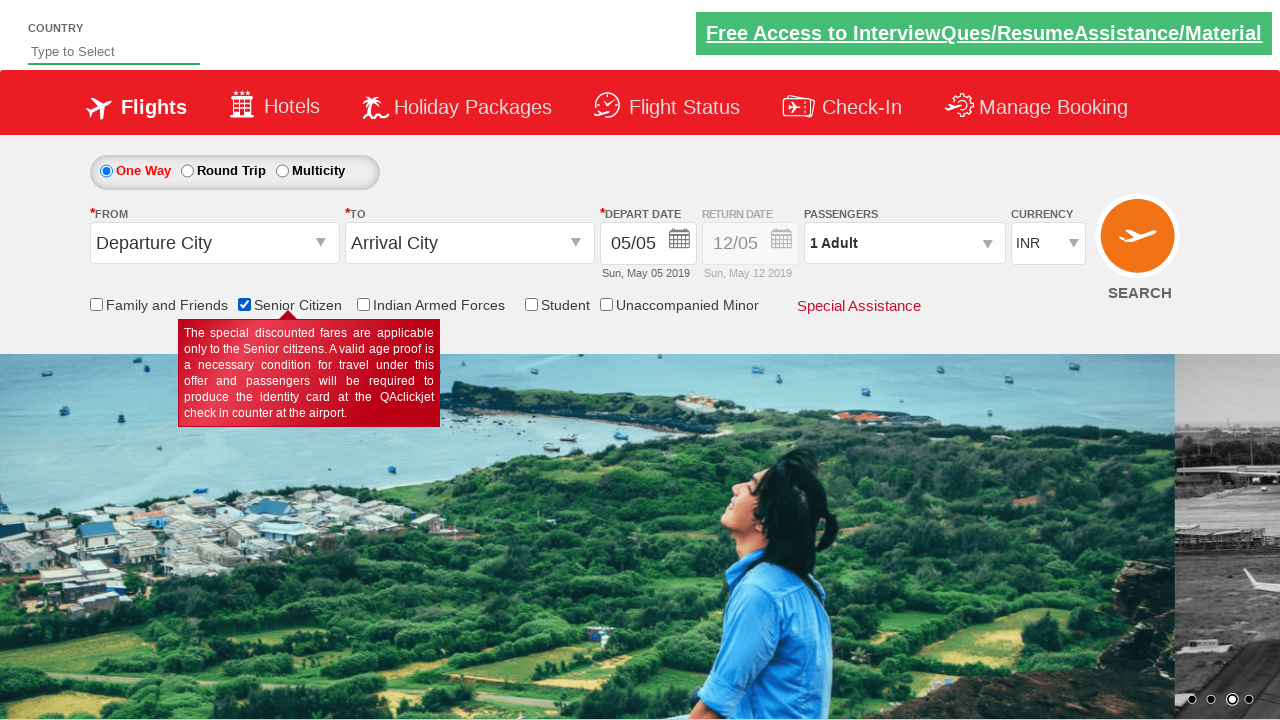